Tests product search functionality by navigating to the products page, entering a search term "Dress" in the search bar, and clicking the search button to verify search results

Starting URL: https://automationexercise.com

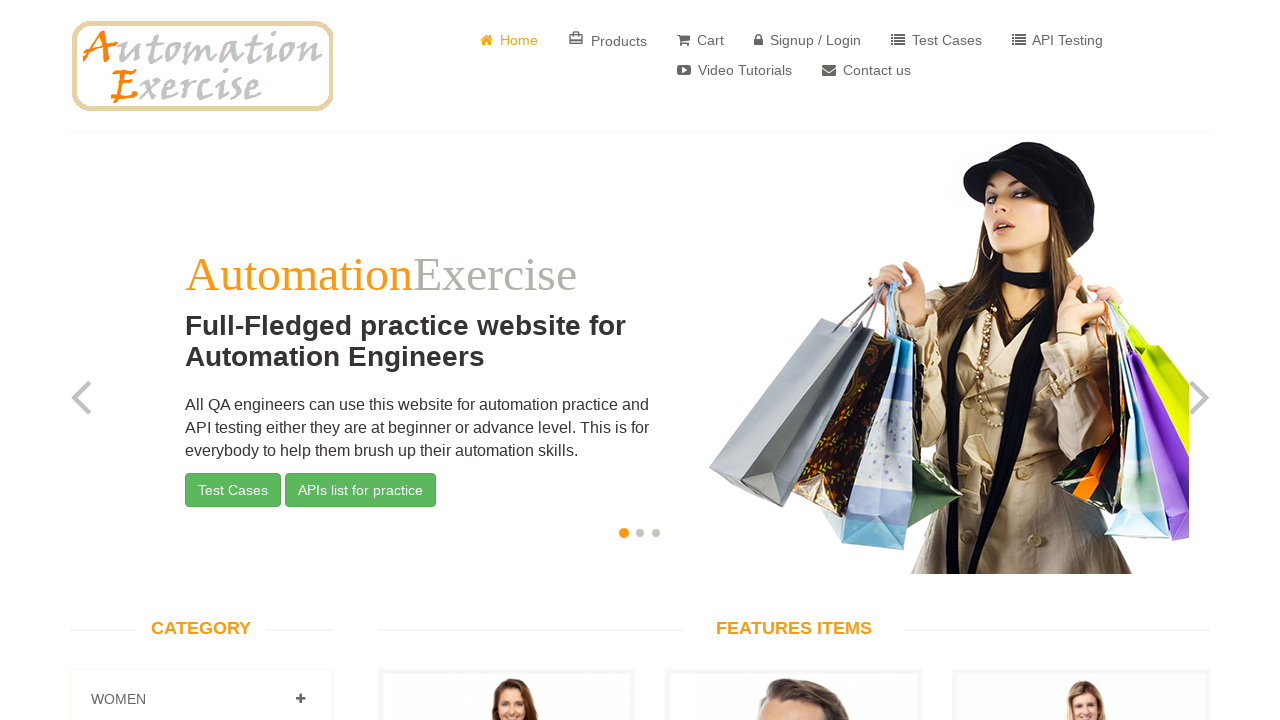

Clicked on Products button to navigate to products page at (608, 40) on a[href='/products']
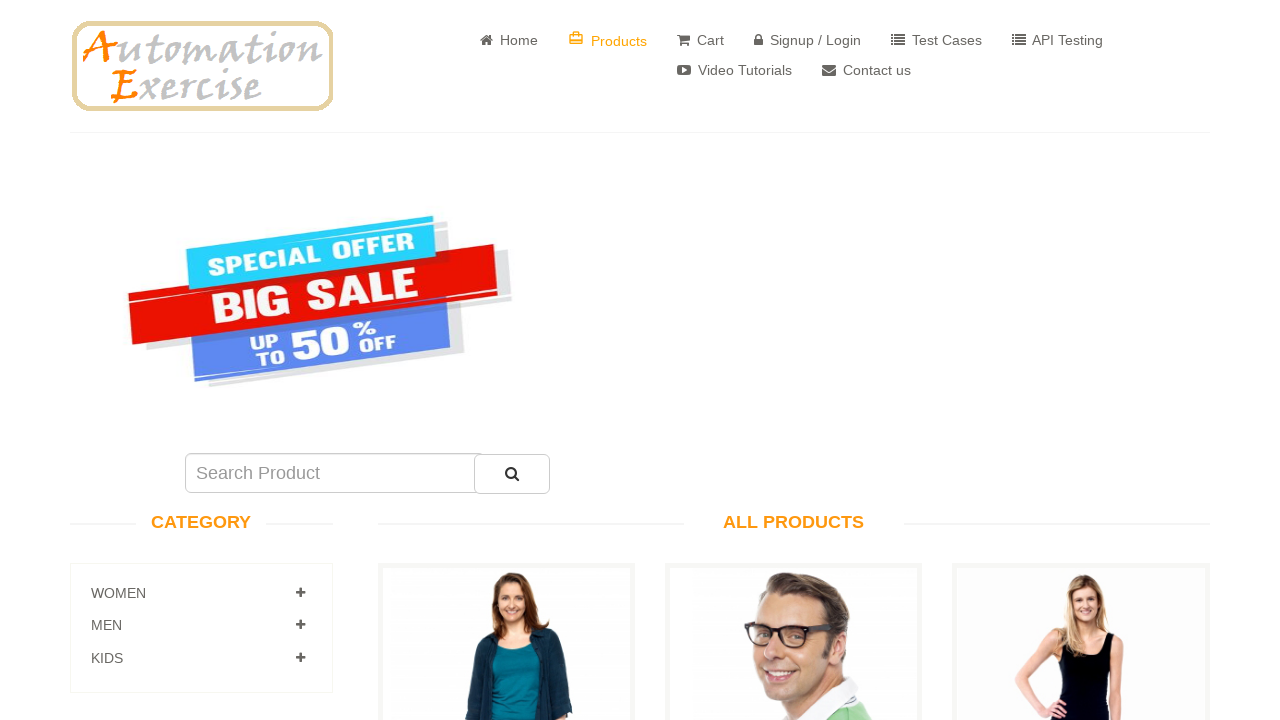

Products page loaded and search bar is visible
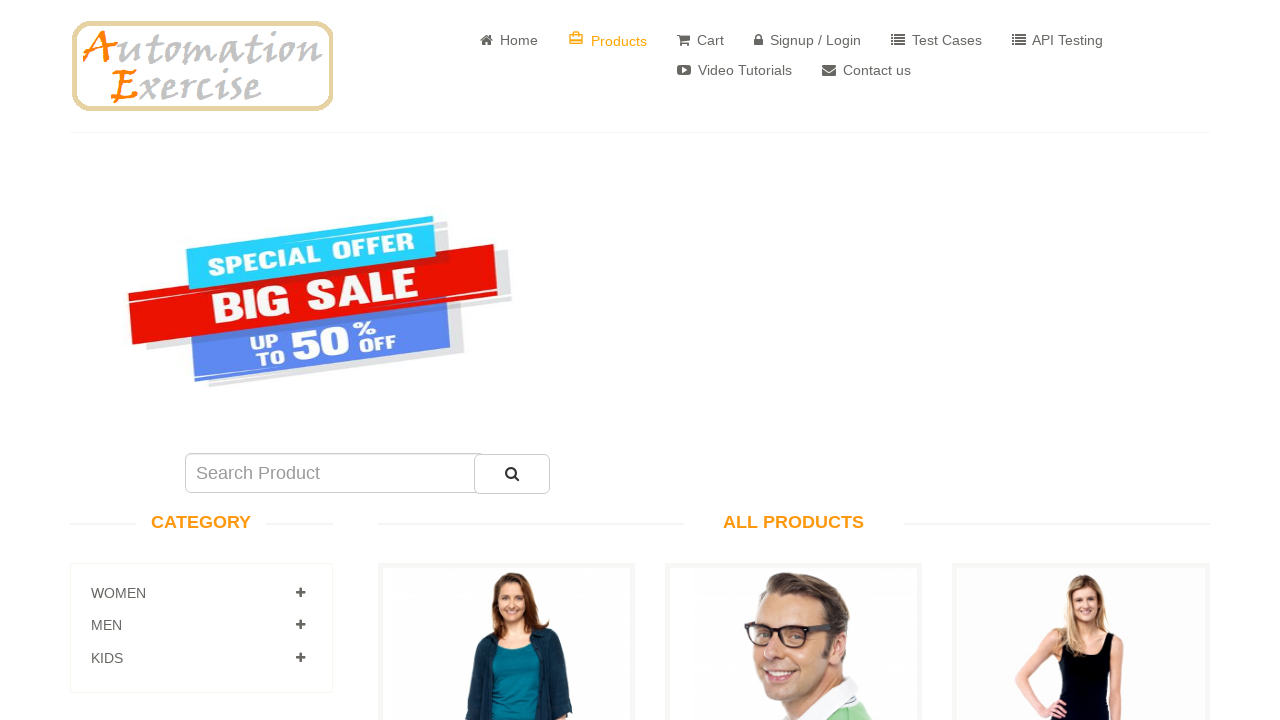

Entered 'Dress' in the search bar on #search_product
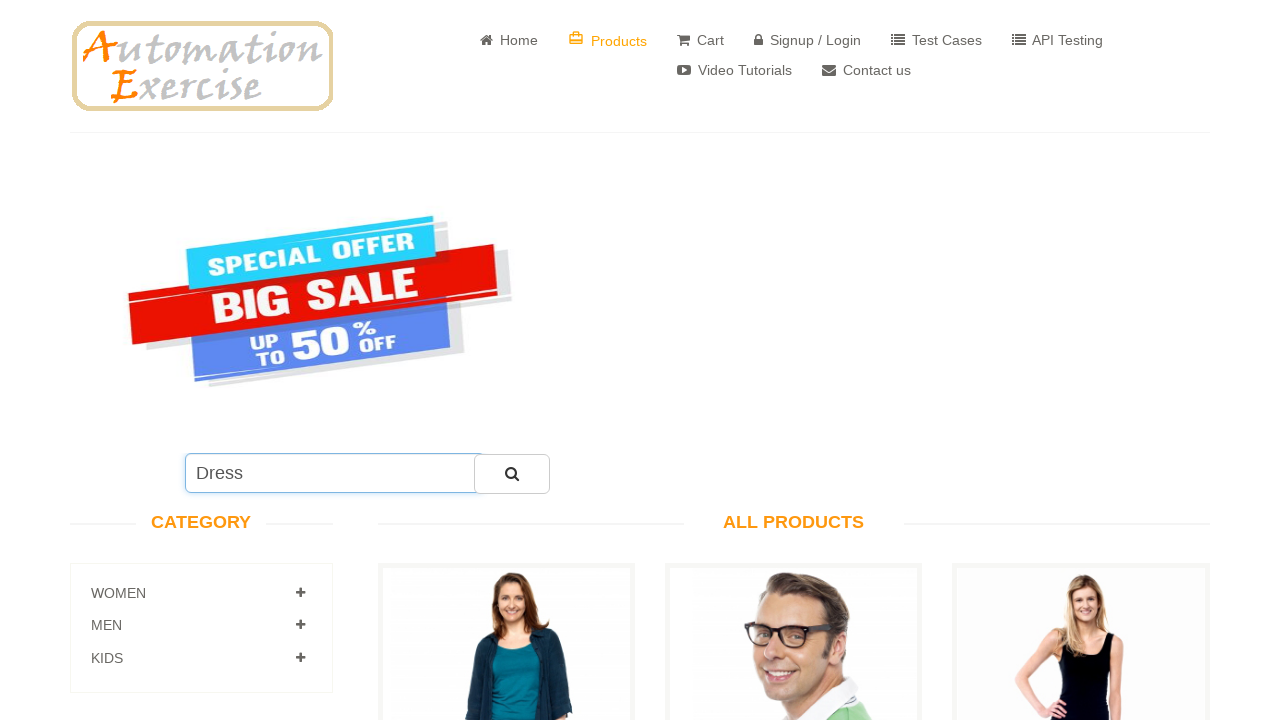

Clicked search button to perform search at (512, 474) on #submit_search
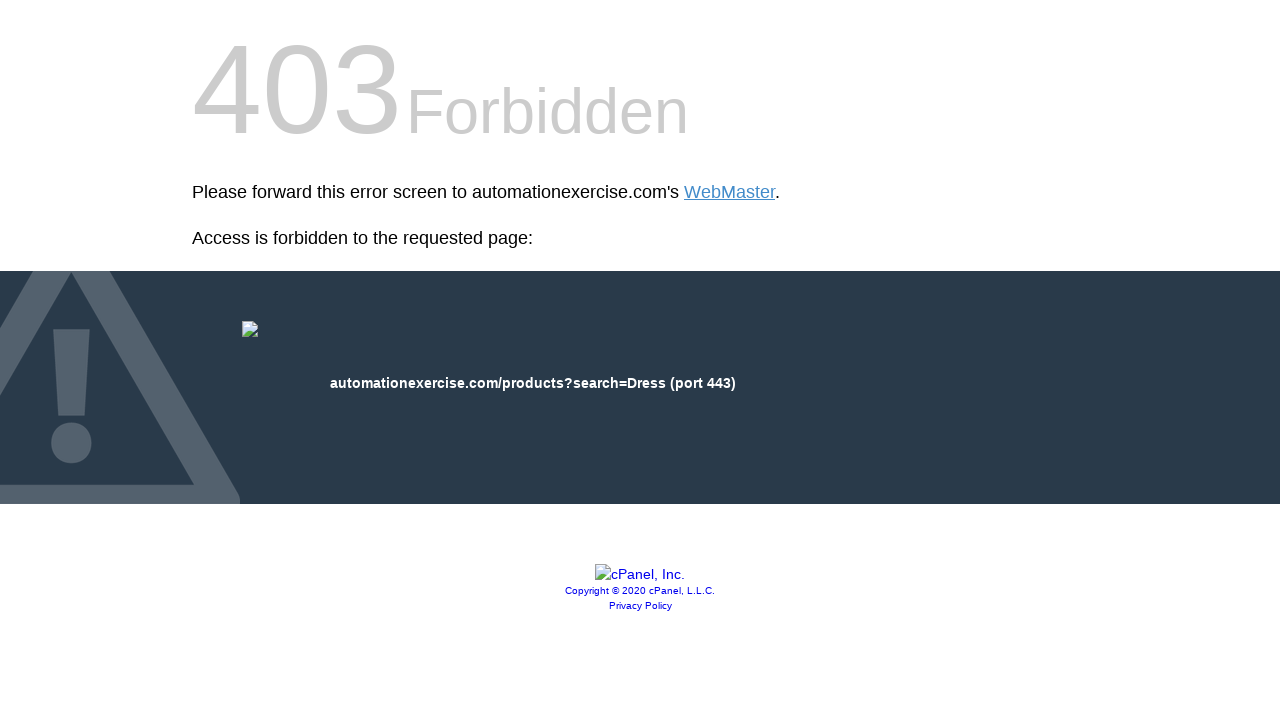

Search results loaded with URL containing 'search=Dress' parameter
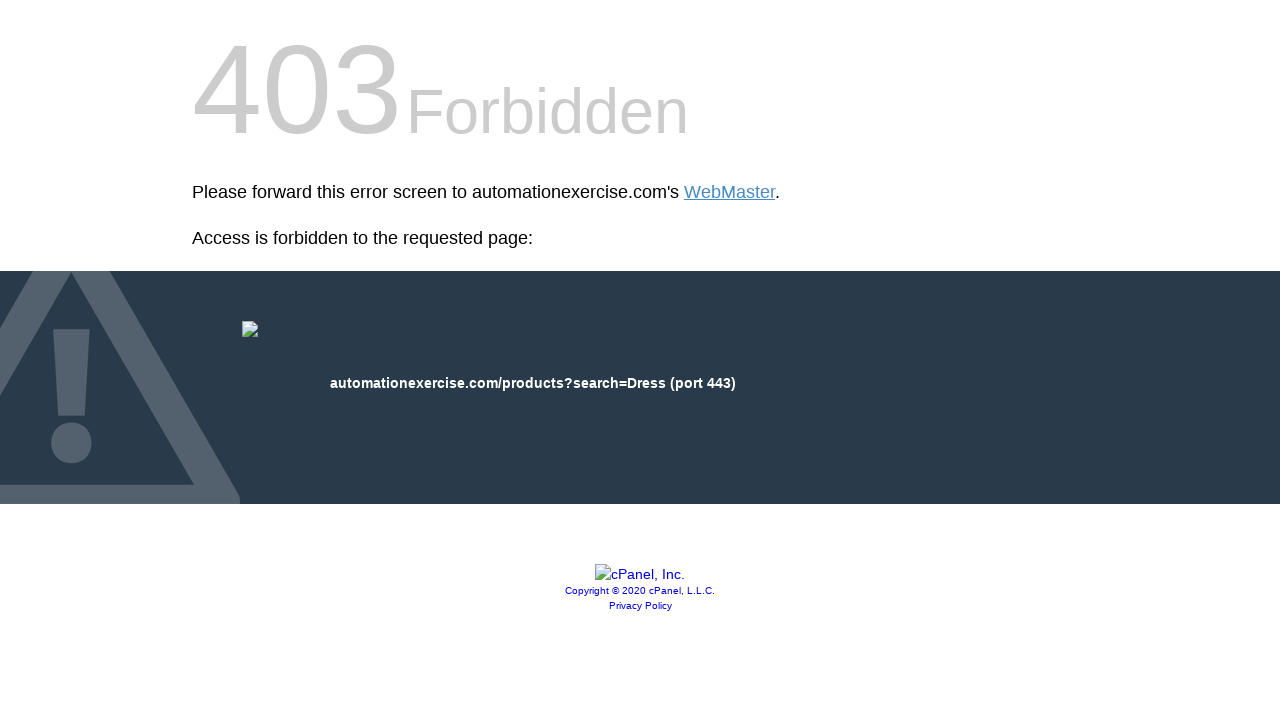

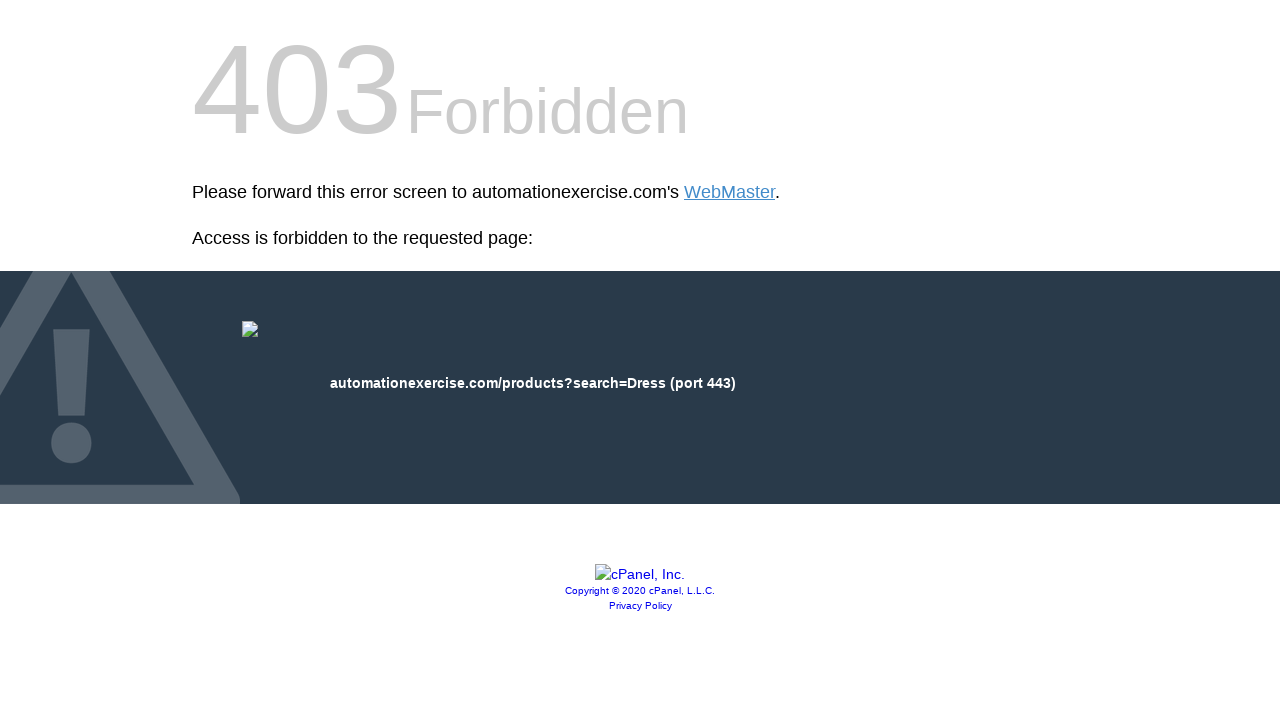